Tests scrolling to form elements and filling in name and date fields on a scroll demo page

Starting URL: https://formy-project.herokuapp.com/scroll

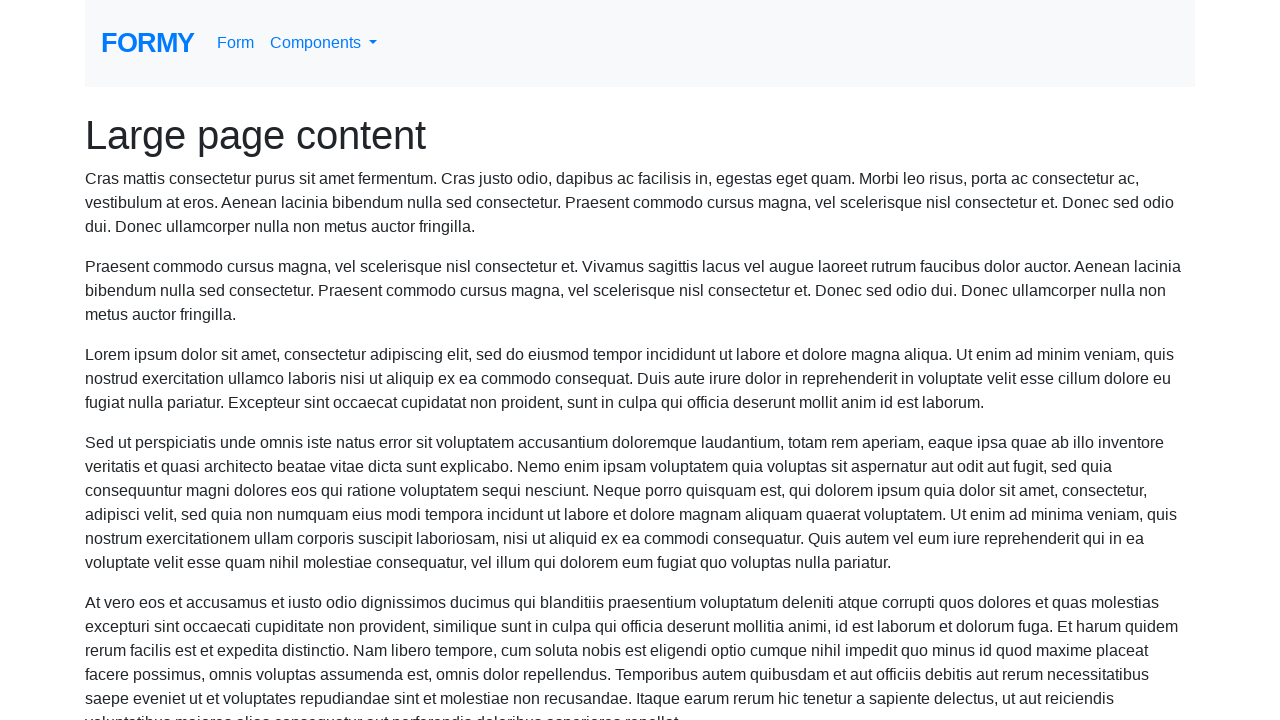

Located the name field element
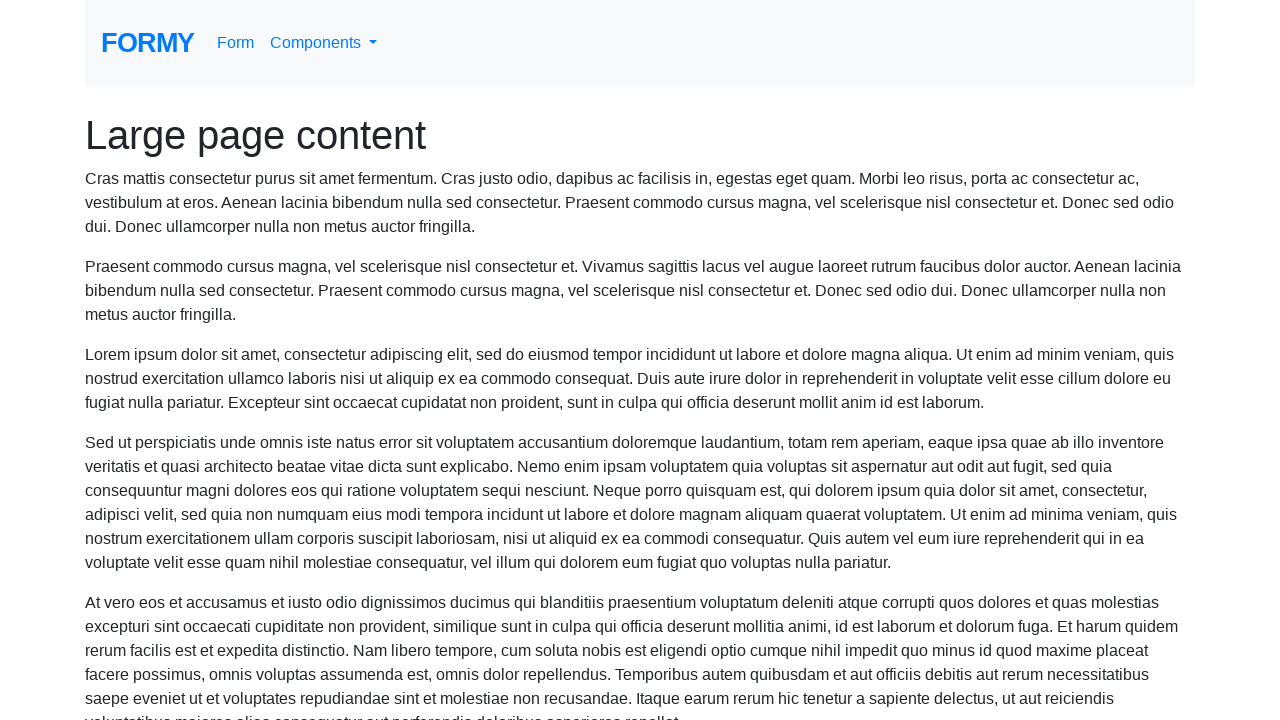

Scrolled to name field
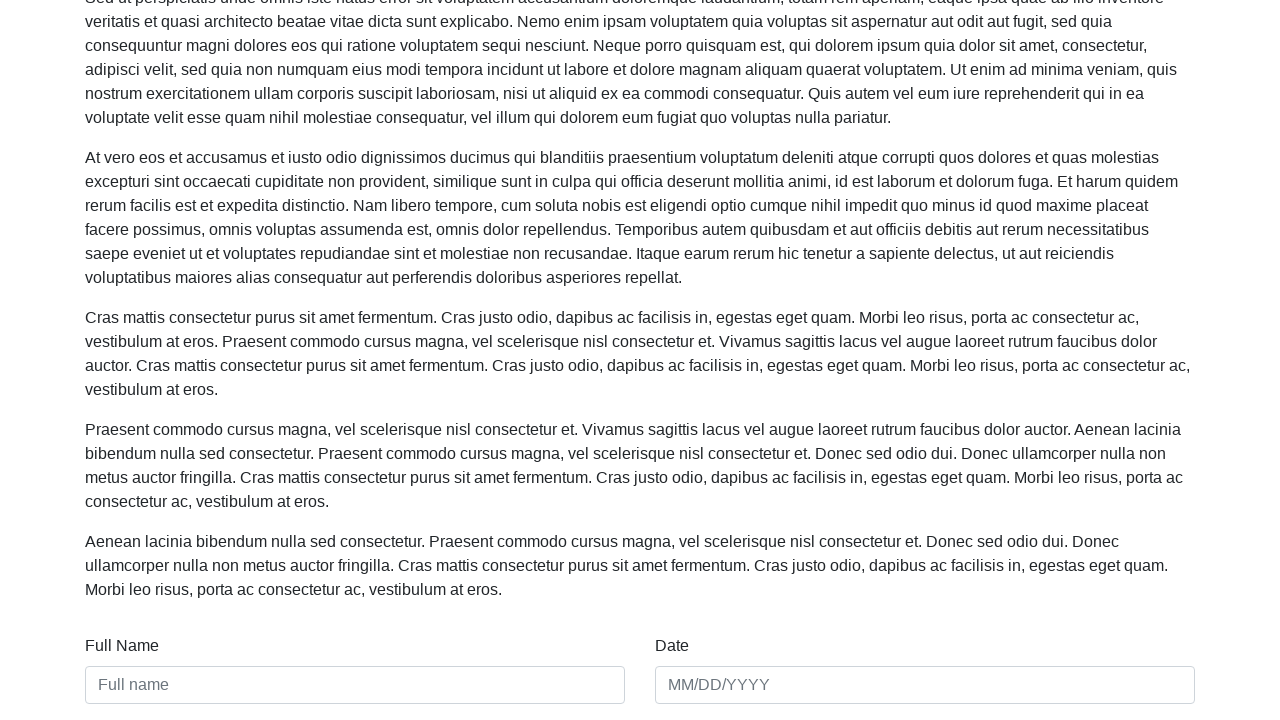

Filled name field with 'Andy Astencio' on #name
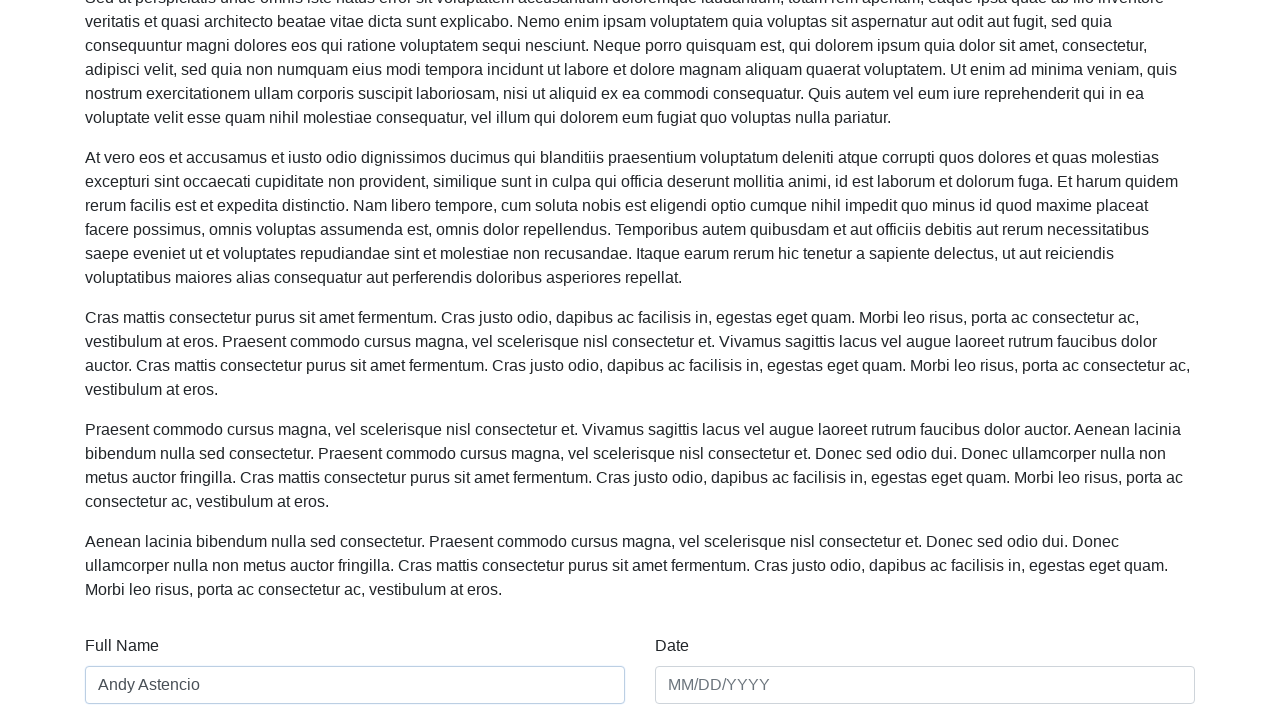

Filled date field with '01/01/2020' on #date
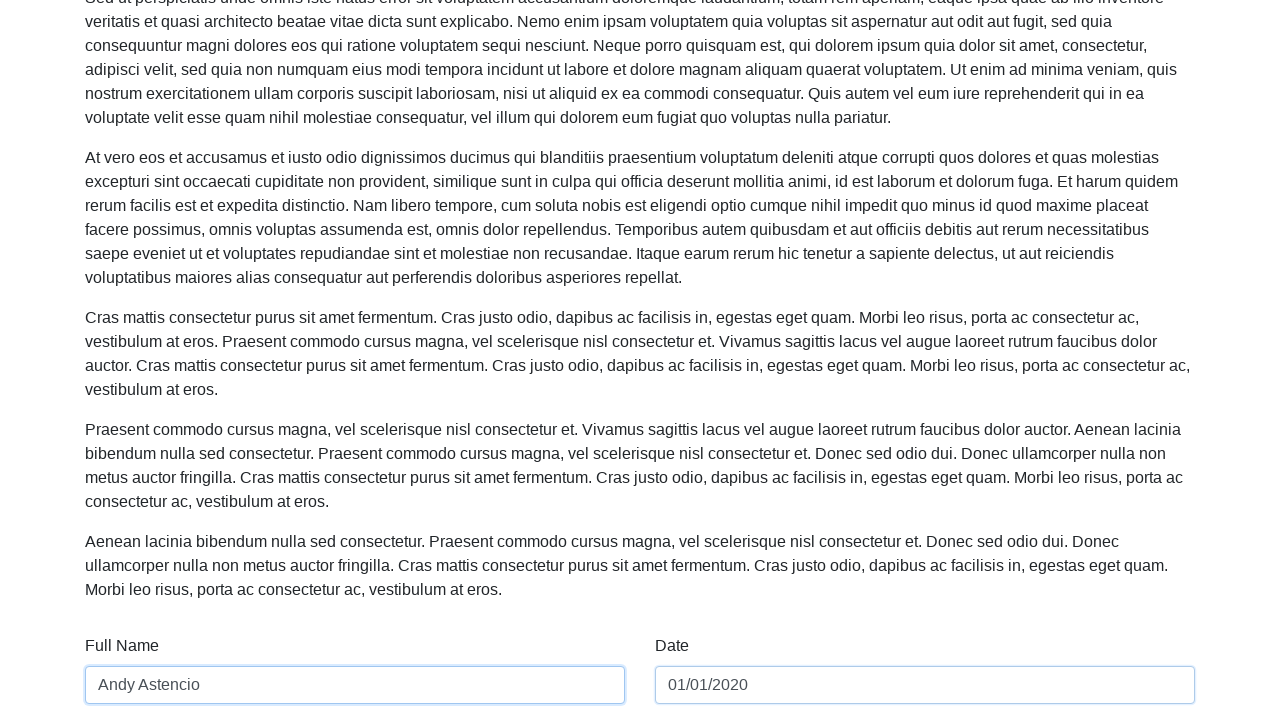

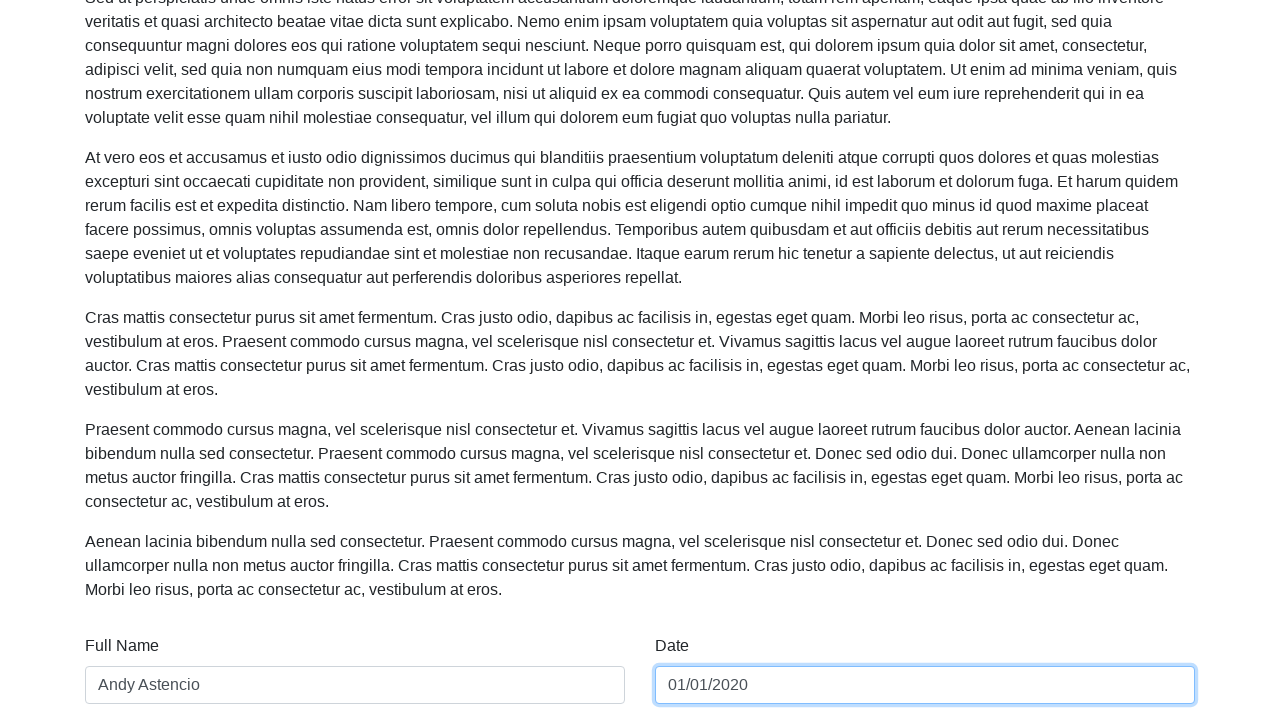